Tests a registration form by navigating to the register page, filling in user details (username, email, gender, hobbies, country, date of birth, biography), interacting with a rating slider, subscribing to newsletter, and submitting the form.

Starting URL: https://material.playwrightvn.com/

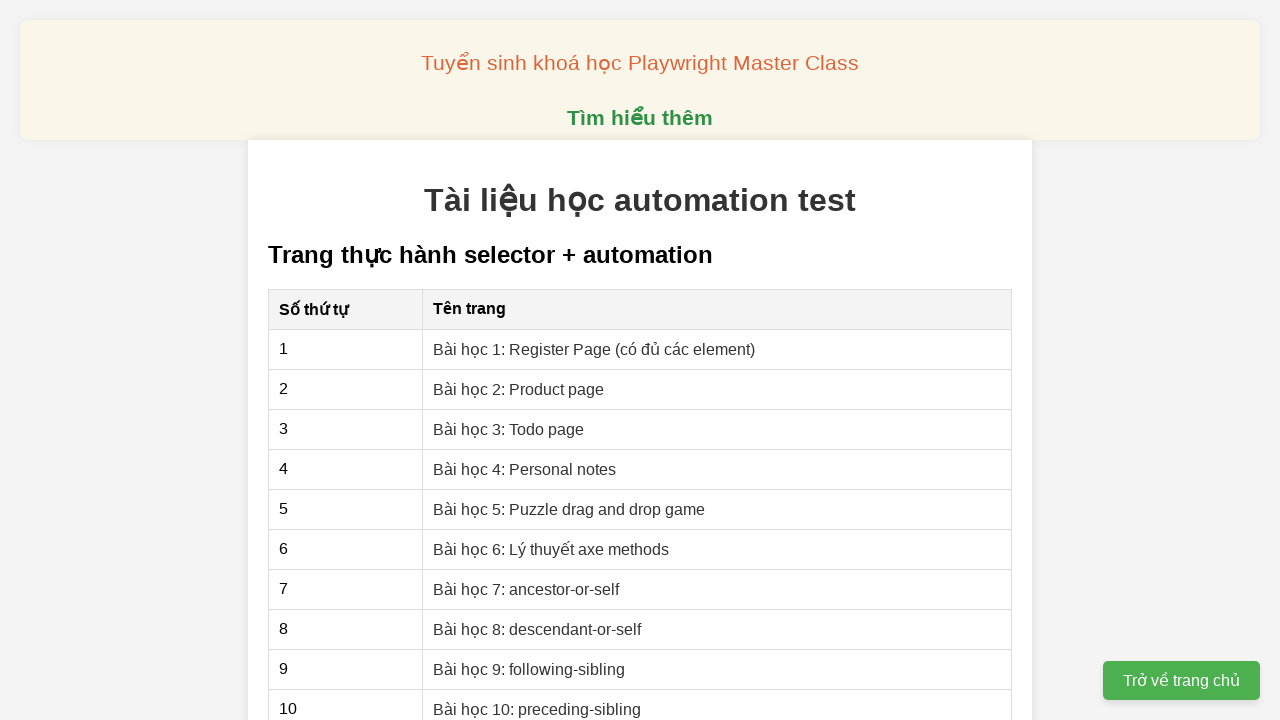

Clicked on lesson 1 link to navigate to register page at (594, 349) on xpath=//a[@href='01-xpath-register-page.html']
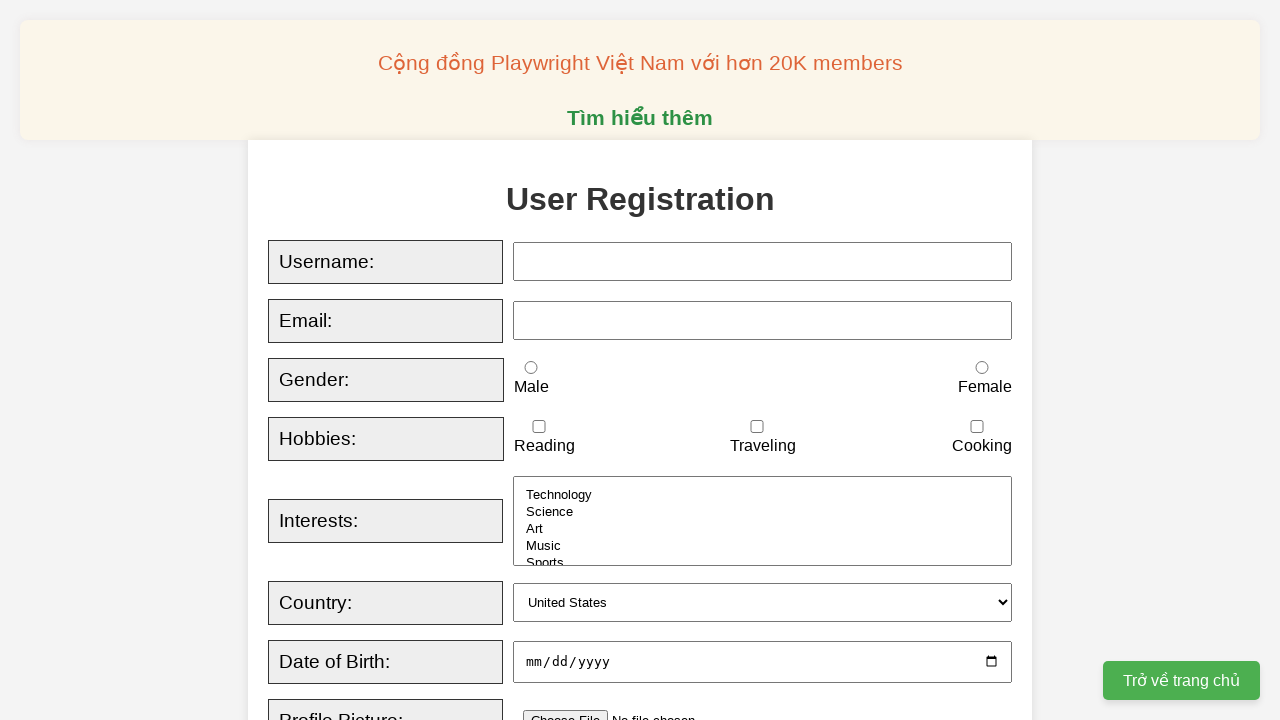

Filled username field with 'Tu Anh Tran' on xpath=//input[@id='username']
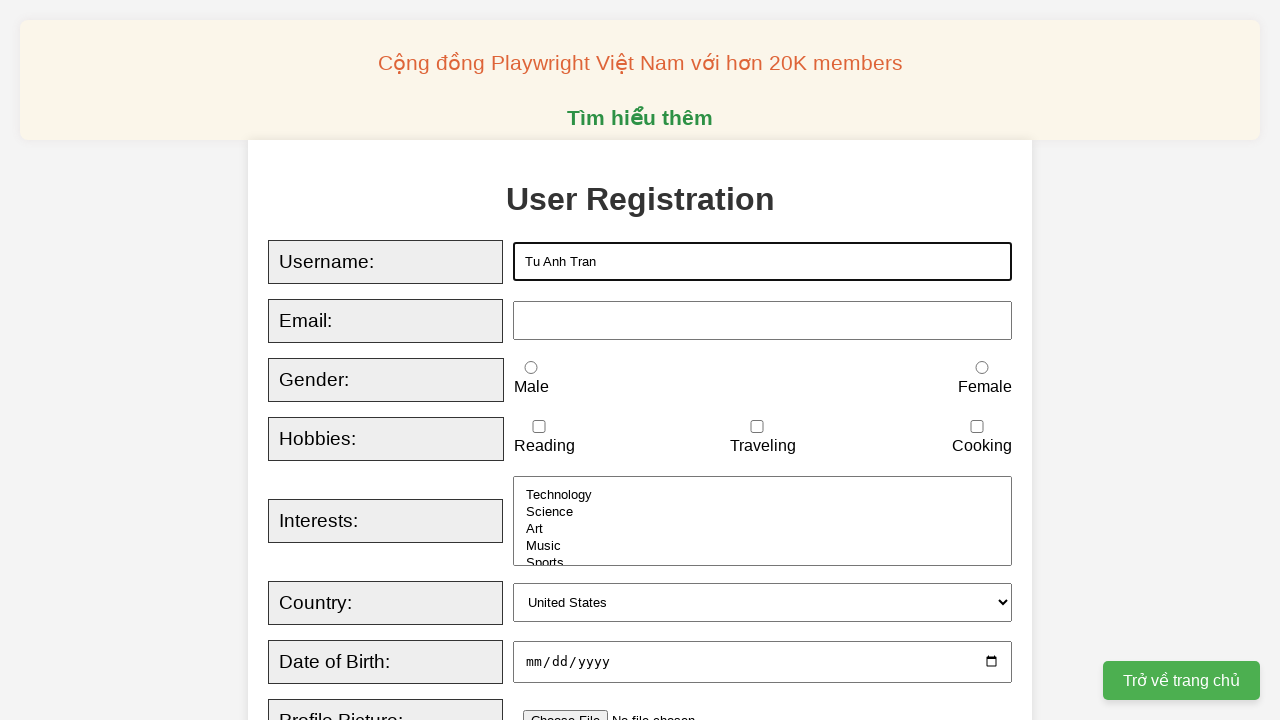

Filled email field with 'tuanh123@gmail.com' on xpath=//input[@id='email']
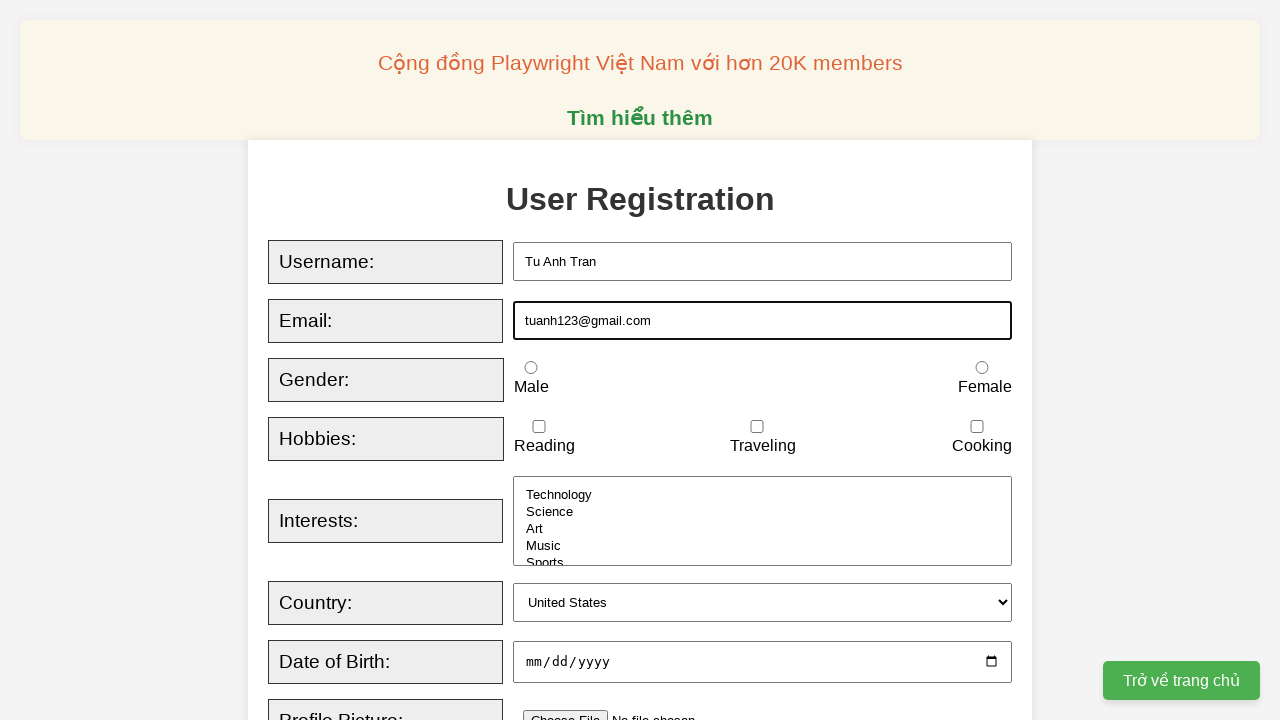

Selected female gender option at (982, 368) on xpath=//input[@id='female']
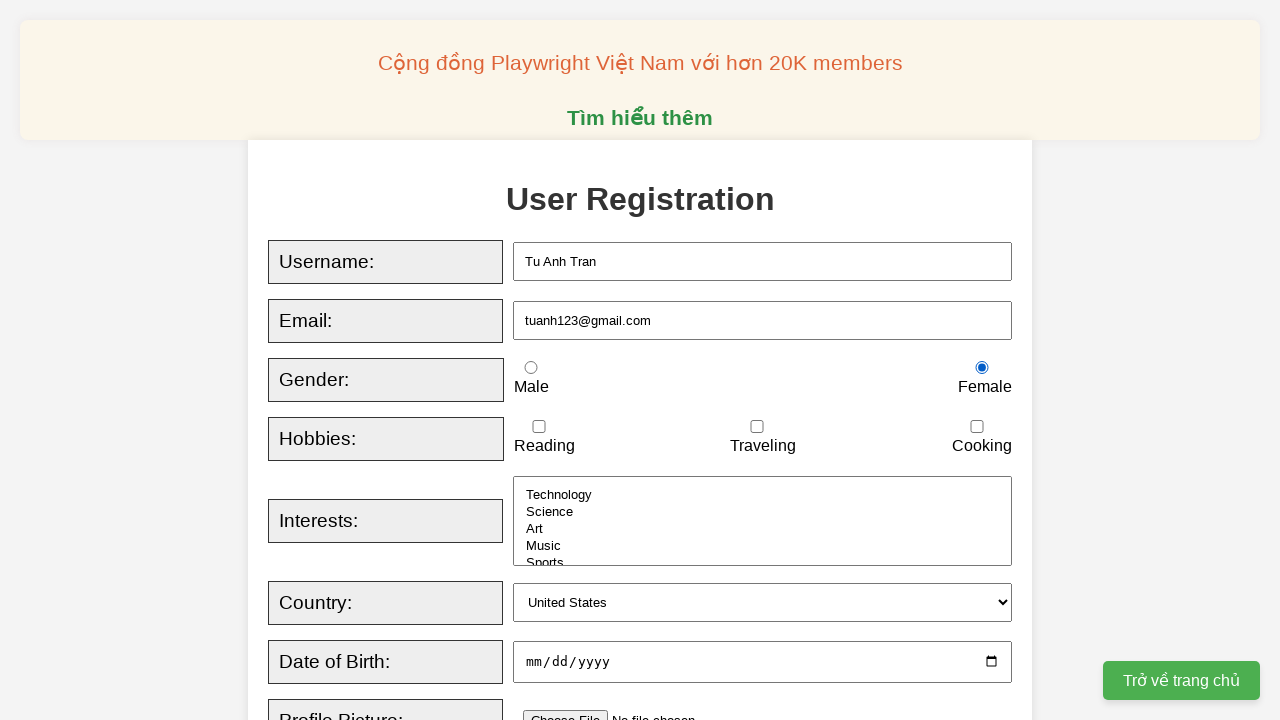

Selected reading hobby at (539, 427) on xpath=//input[@id='reading']
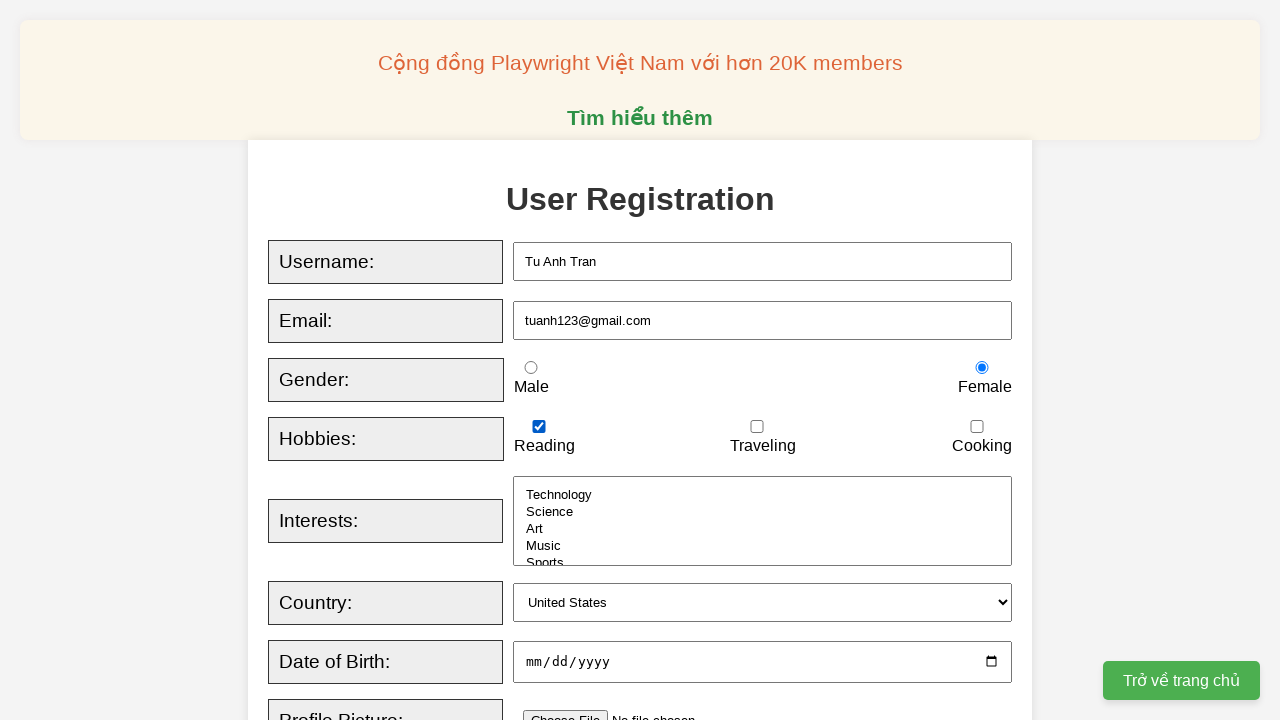

Selected traveling hobby at (757, 427) on xpath=//input[@id='traveling']
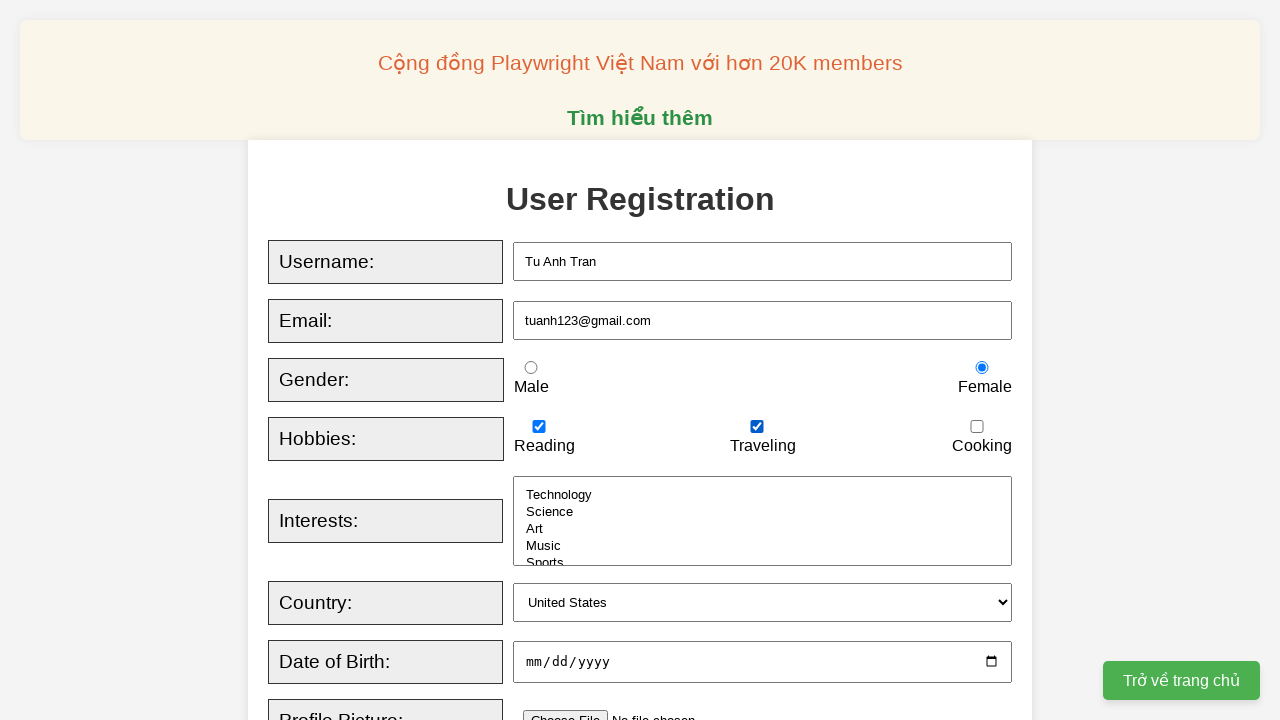

Selected Canada from country dropdown on #country
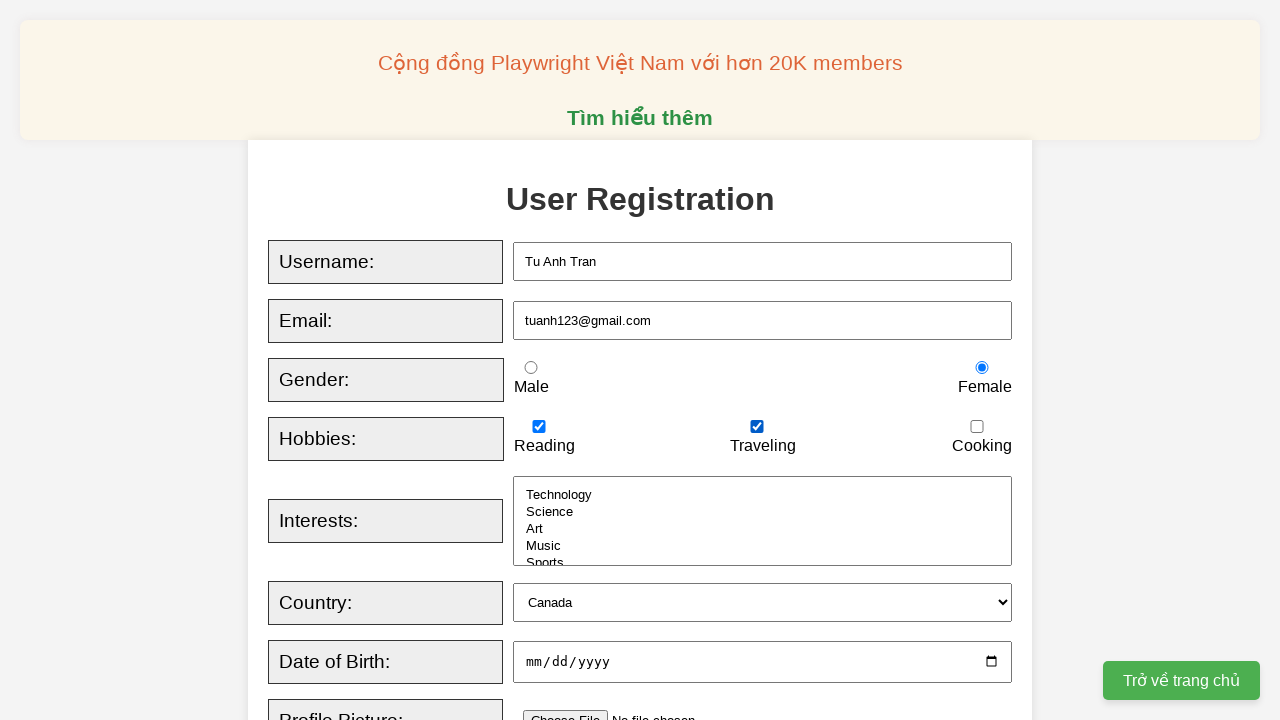

Filled date of birth field with '1993-08-14' on xpath=//input[@id='dob']
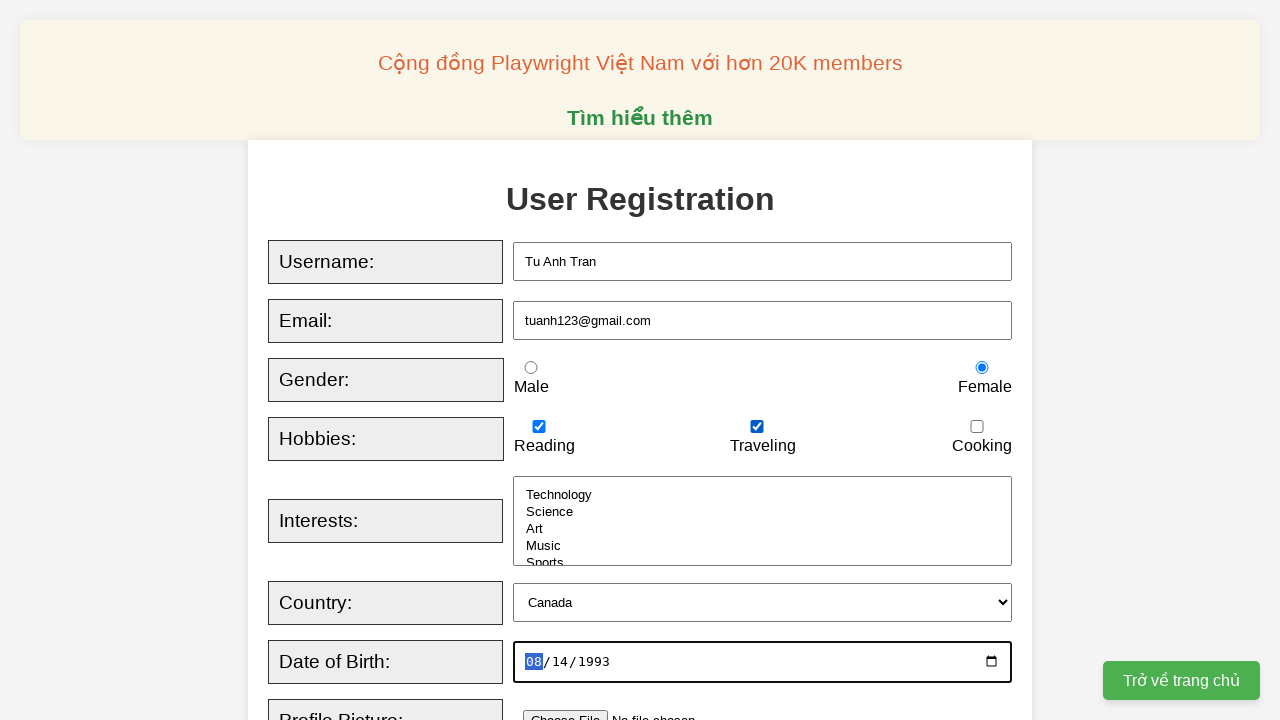

Filled biography field with 'I'm learning Playwright' on xpath=//textarea[@id='bio']
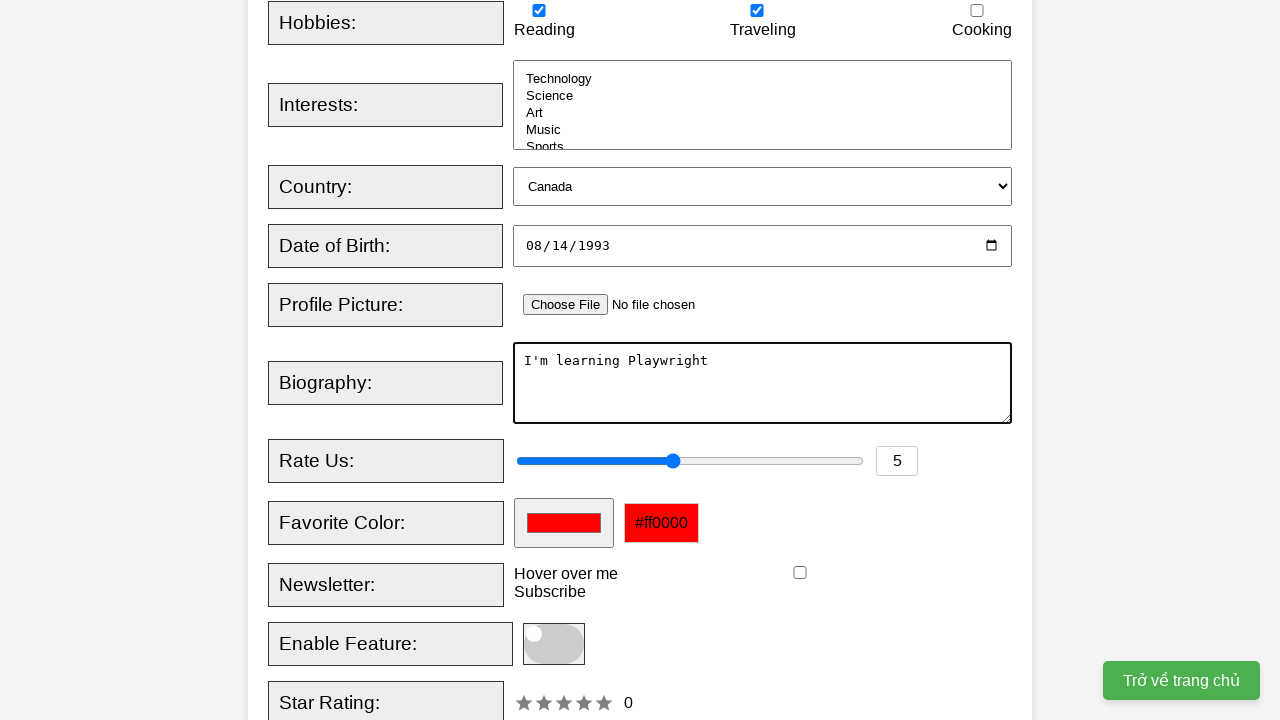

Hovered over rating slider at (690, 461) on xpath=//input[@id='rating']
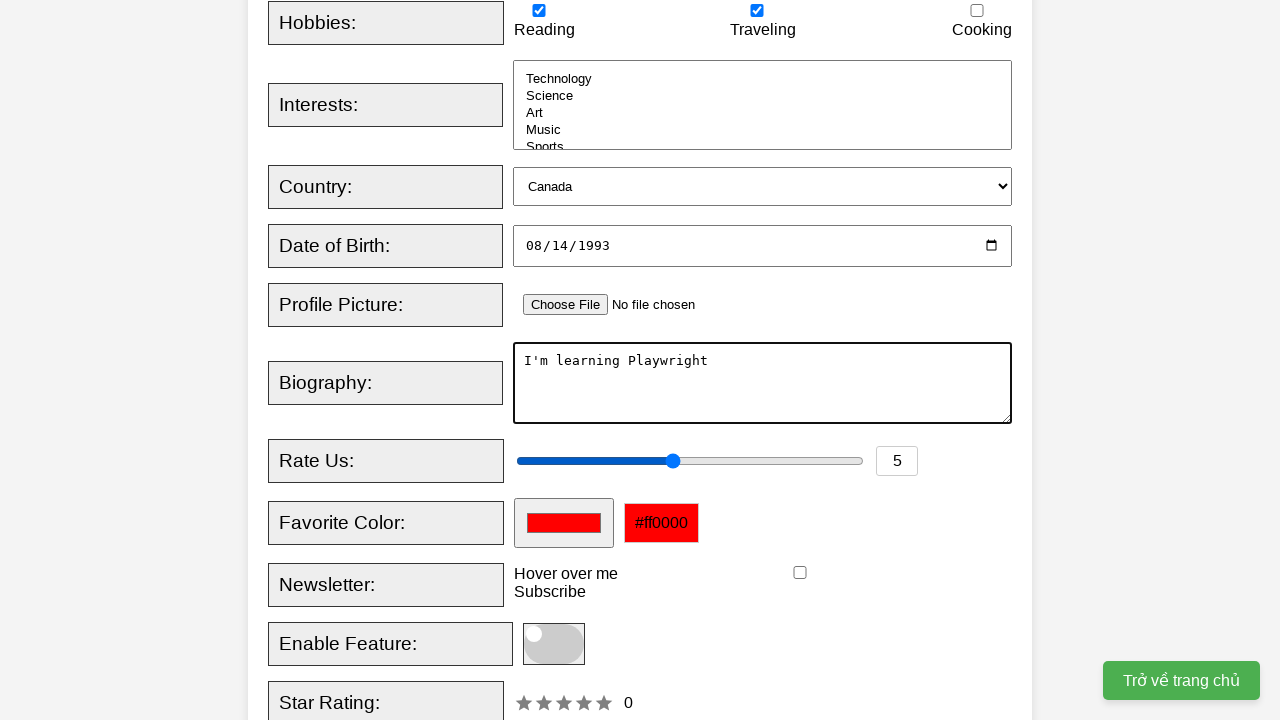

Pressed mouse button down on rating slider at (690, 461)
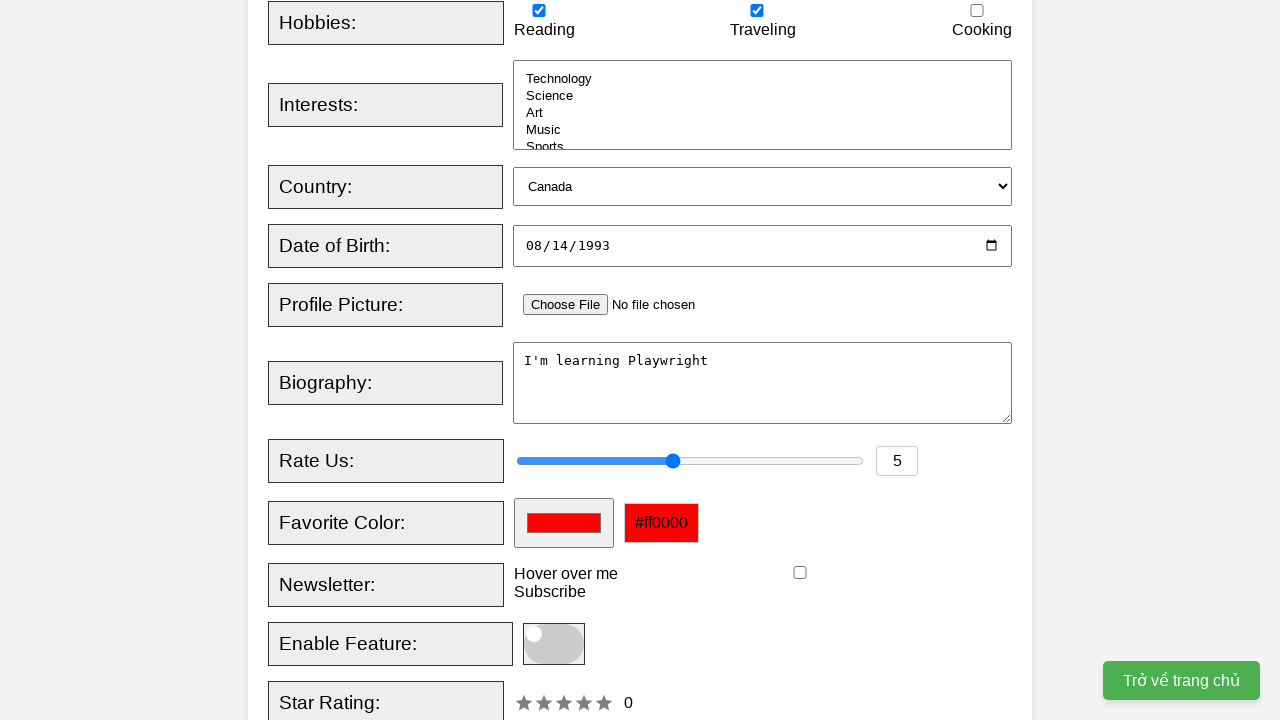

Released mouse button on rating slider at (690, 461)
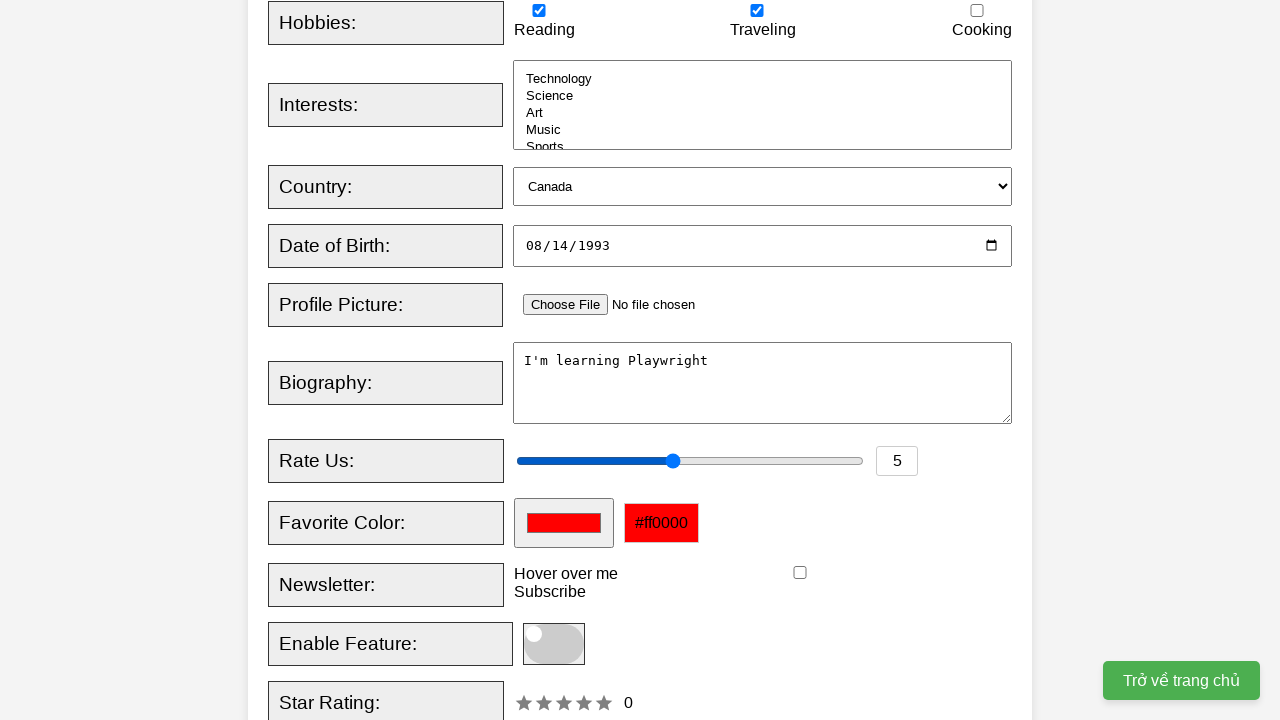

Checked newsletter subscription checkbox at (800, 573) on xpath=//input[@id='newsletter']
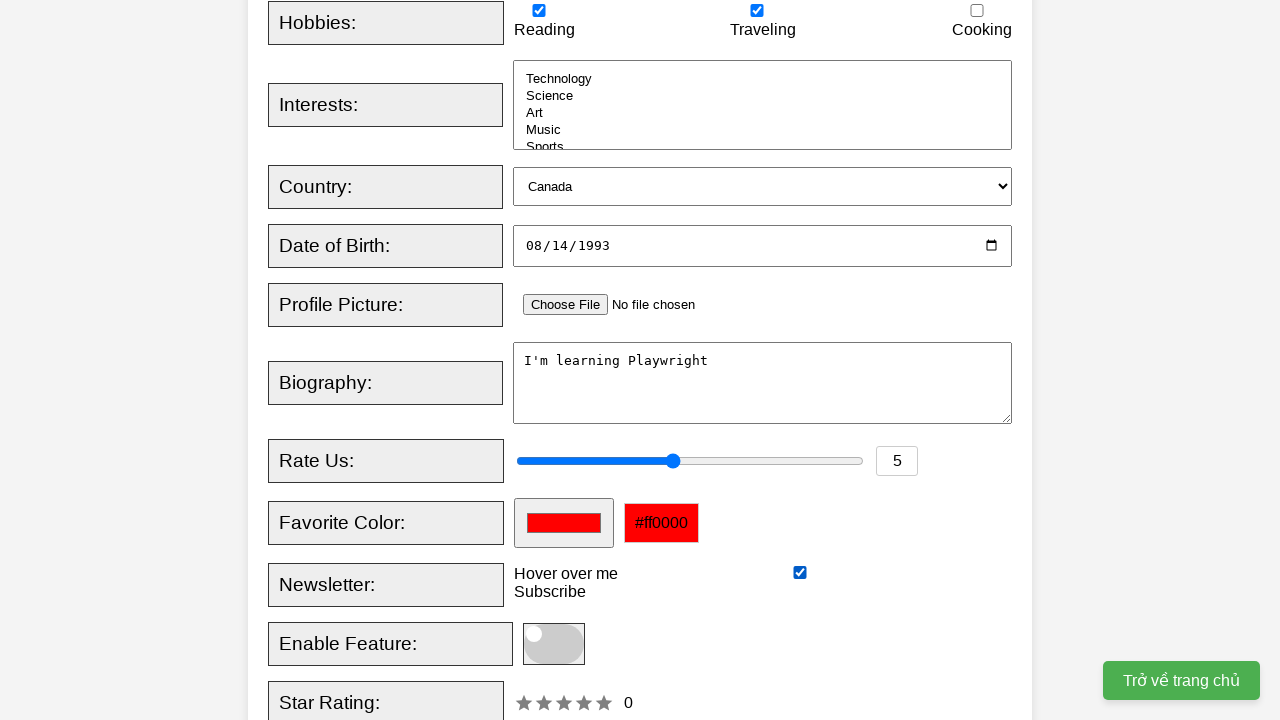

Clicked submit button to complete registration form at (528, 360) on xpath=//button[@type='submit']
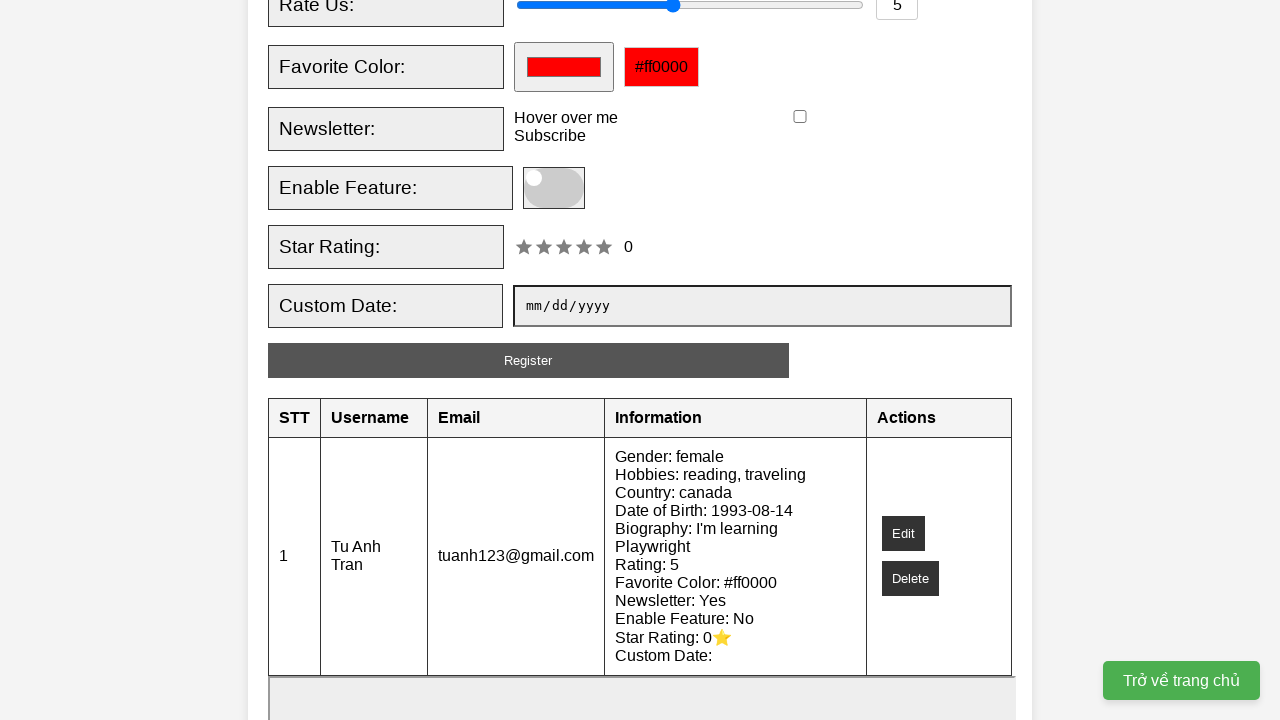

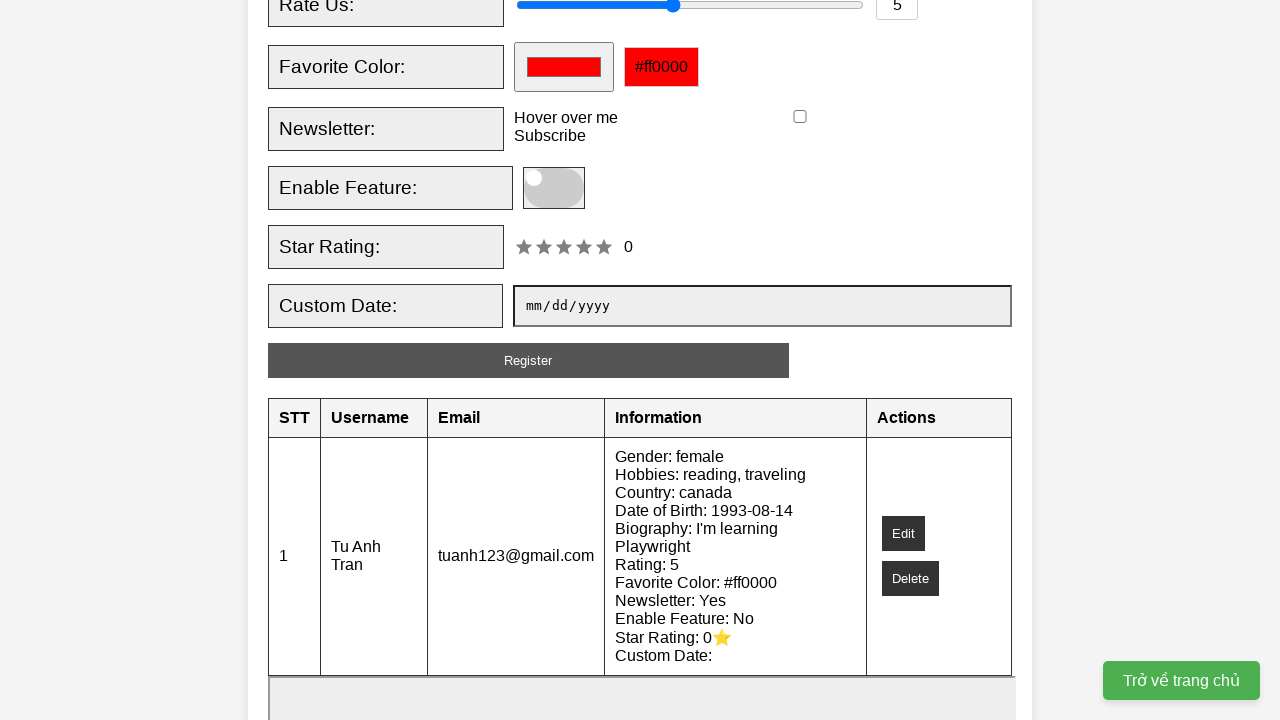